Tests jQuery UI drag and drop functionality by dragging an element to a droppable area and performing additional actions like context click

Starting URL: https://jqueryui.com/droppable/

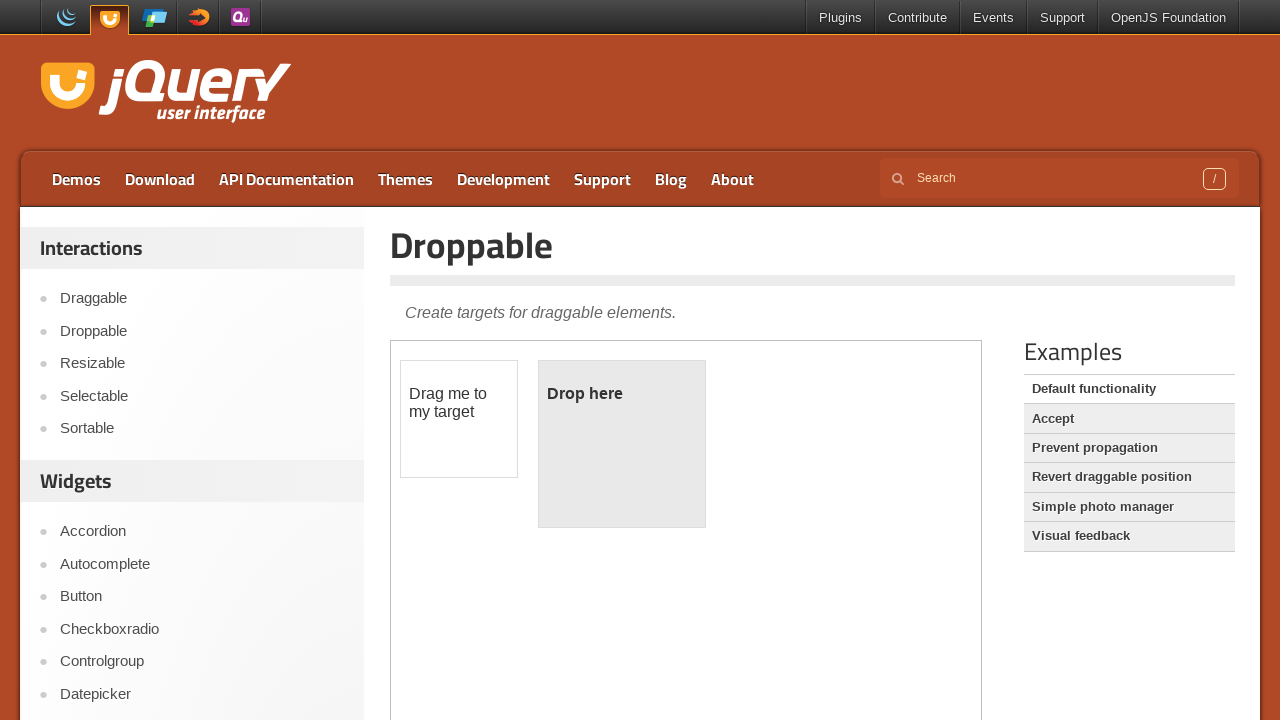

Located iframe containing the drag and drop demo
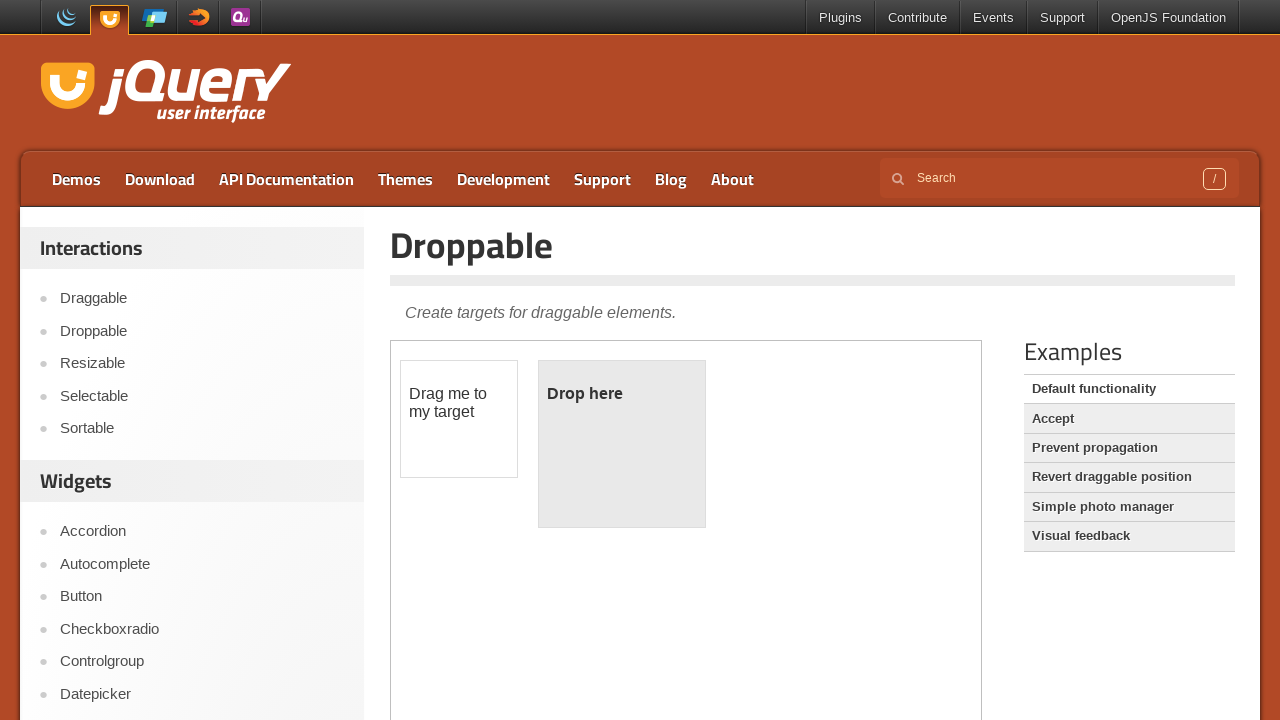

Located draggable element
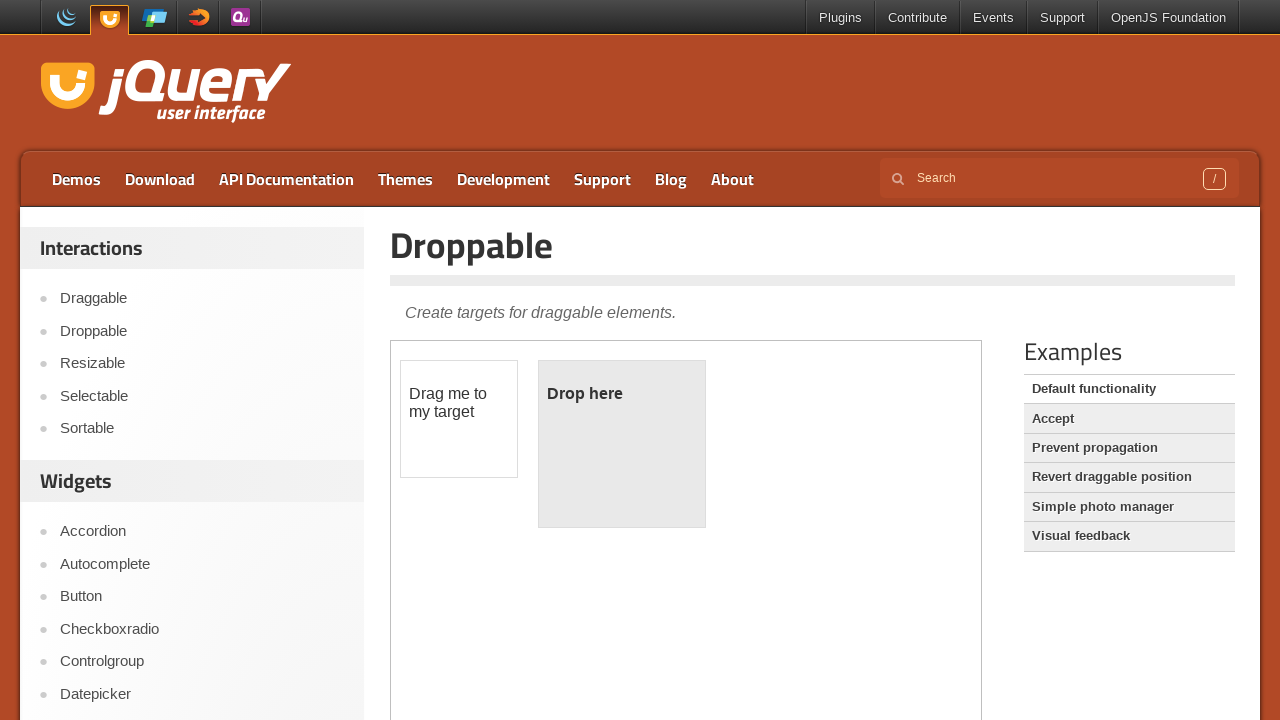

Located droppable target element
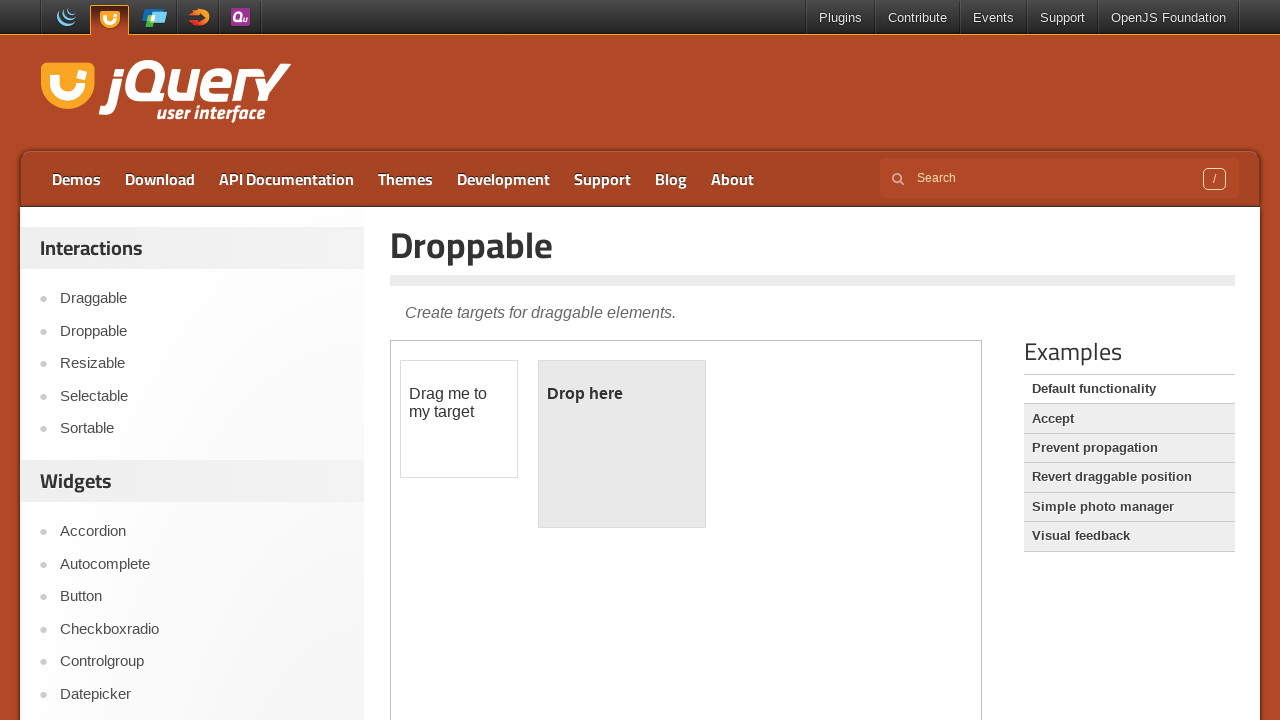

Dragged element to droppable area at (622, 444)
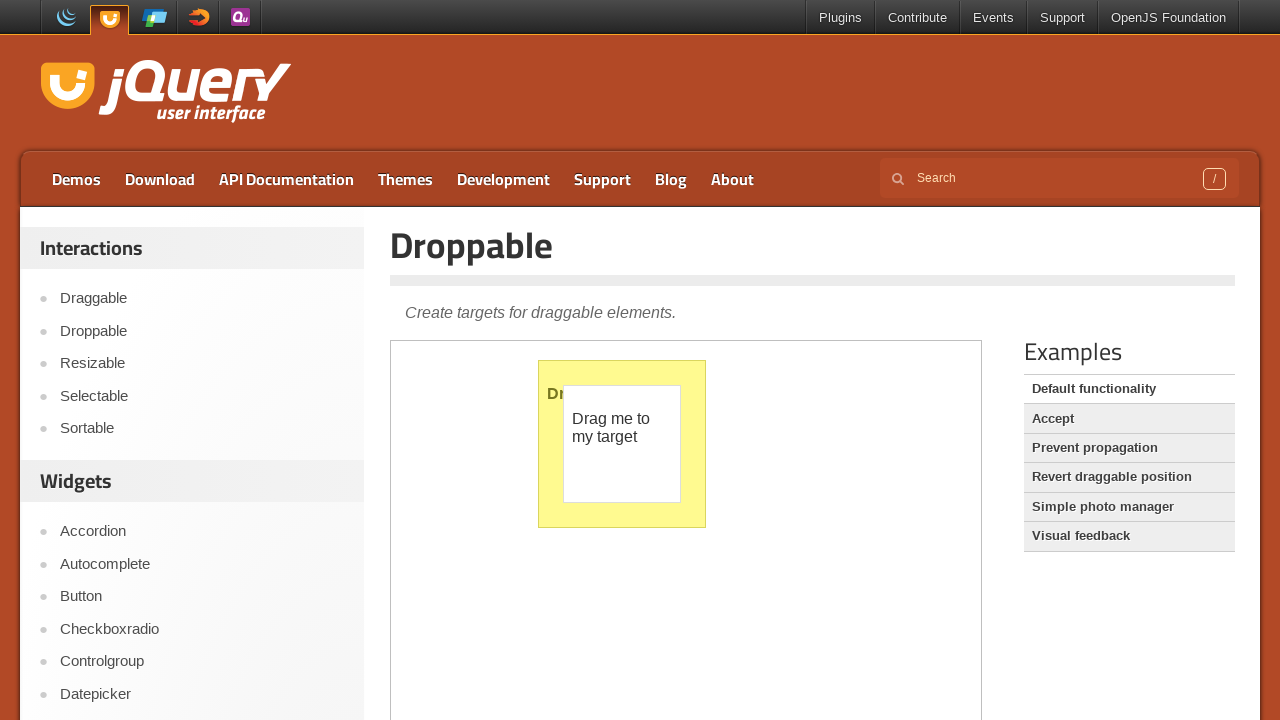

Performed context click (right-click) on page body at (640, 360) on body
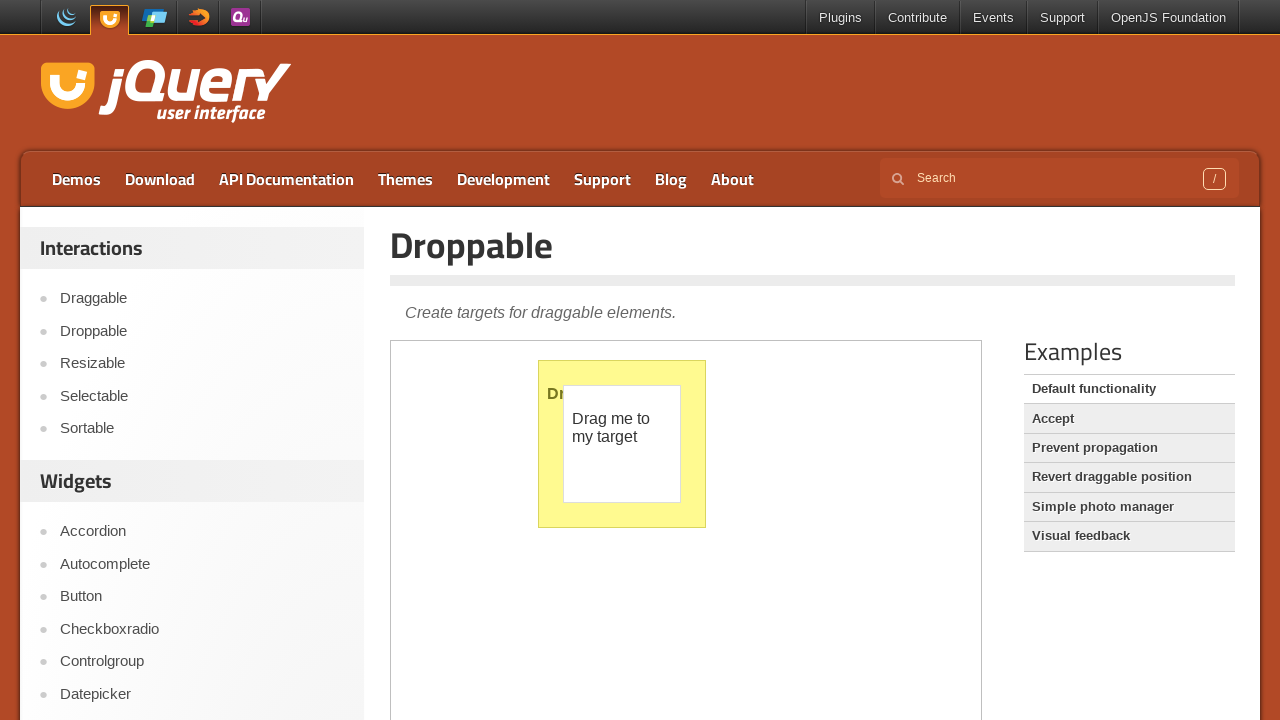

Pressed F1 key
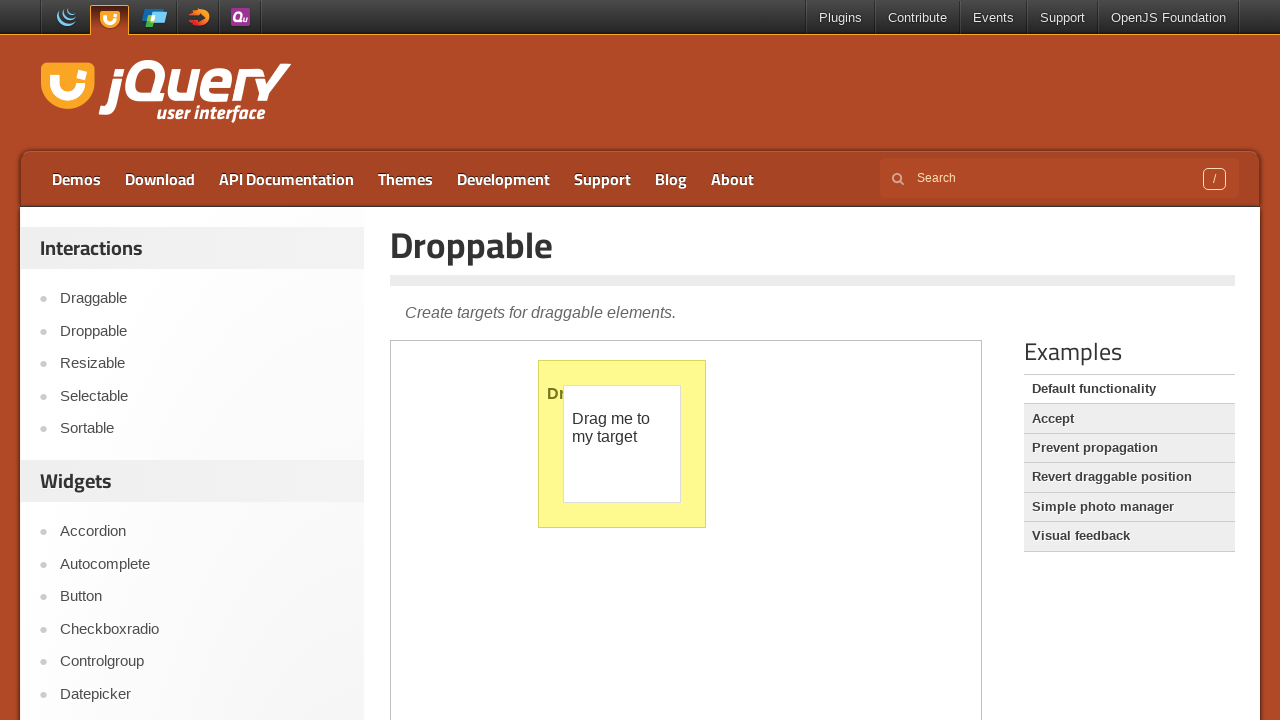

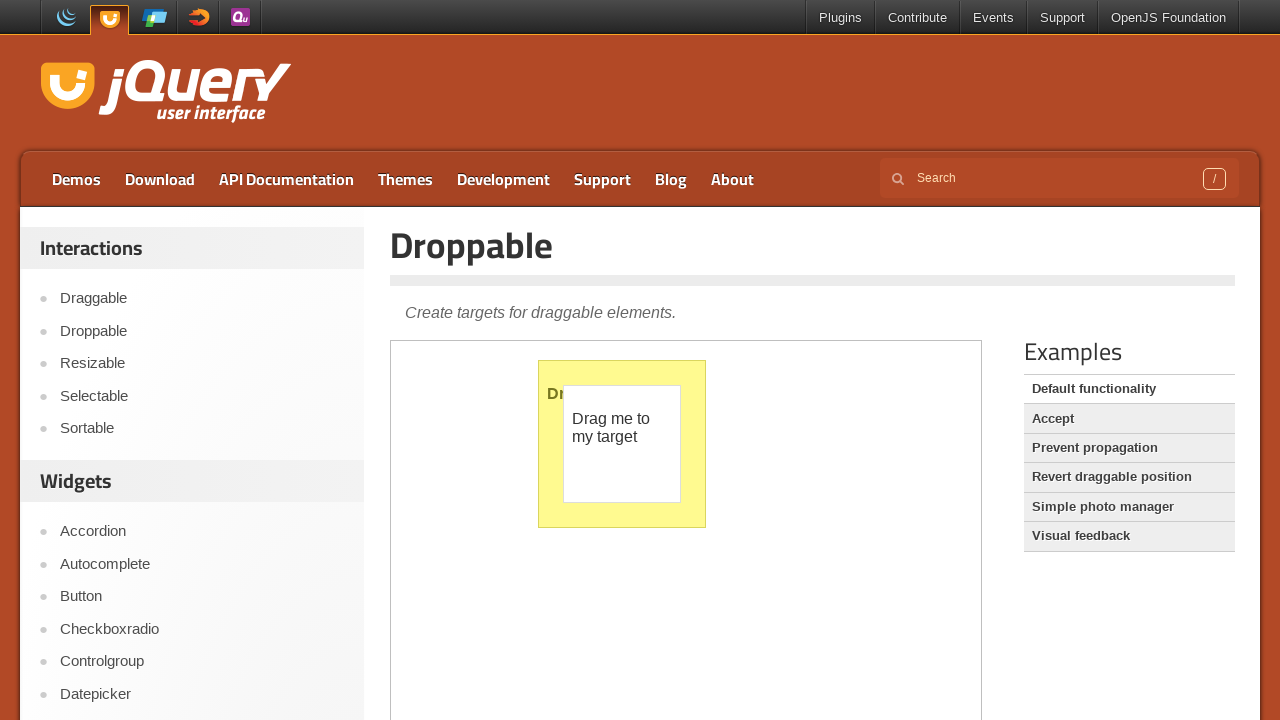